Tests JavaScript prompt alert handling by clicking a button to trigger a prompt, entering text into the alert, and accepting it

Starting URL: http://omayo.blogspot.com/

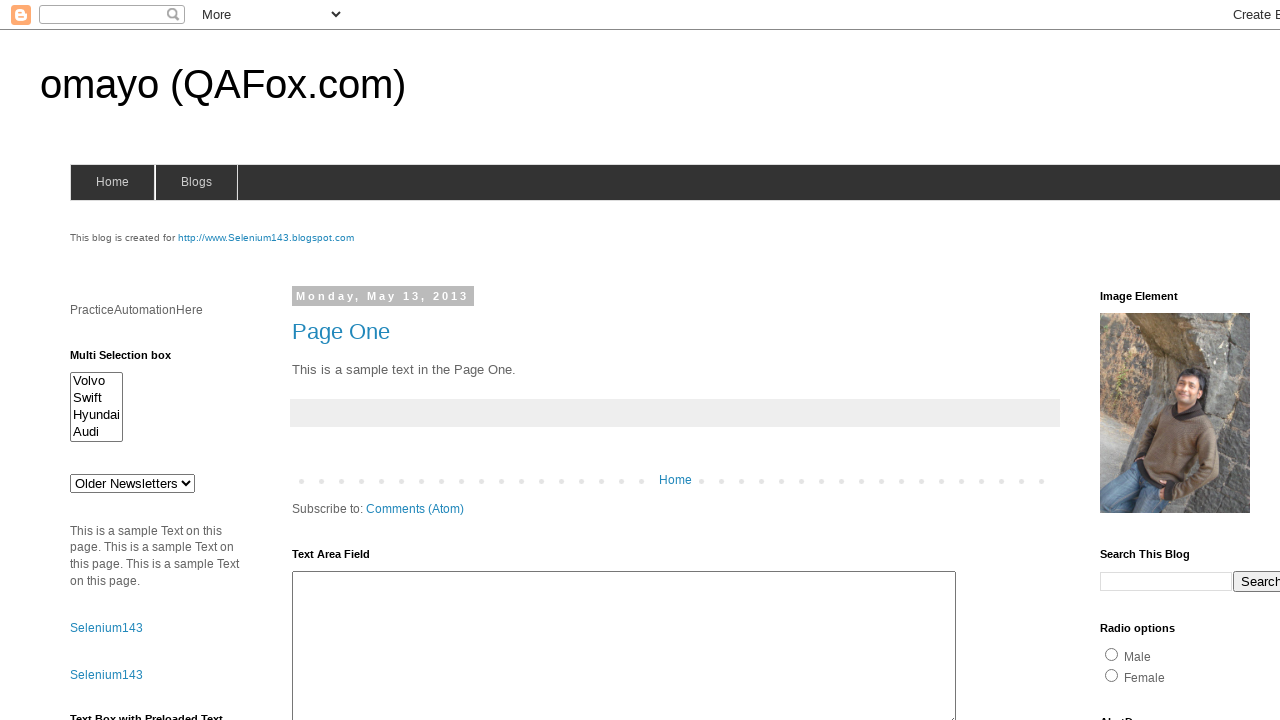

Set up dialog handler to accept prompt with text 'Arun'
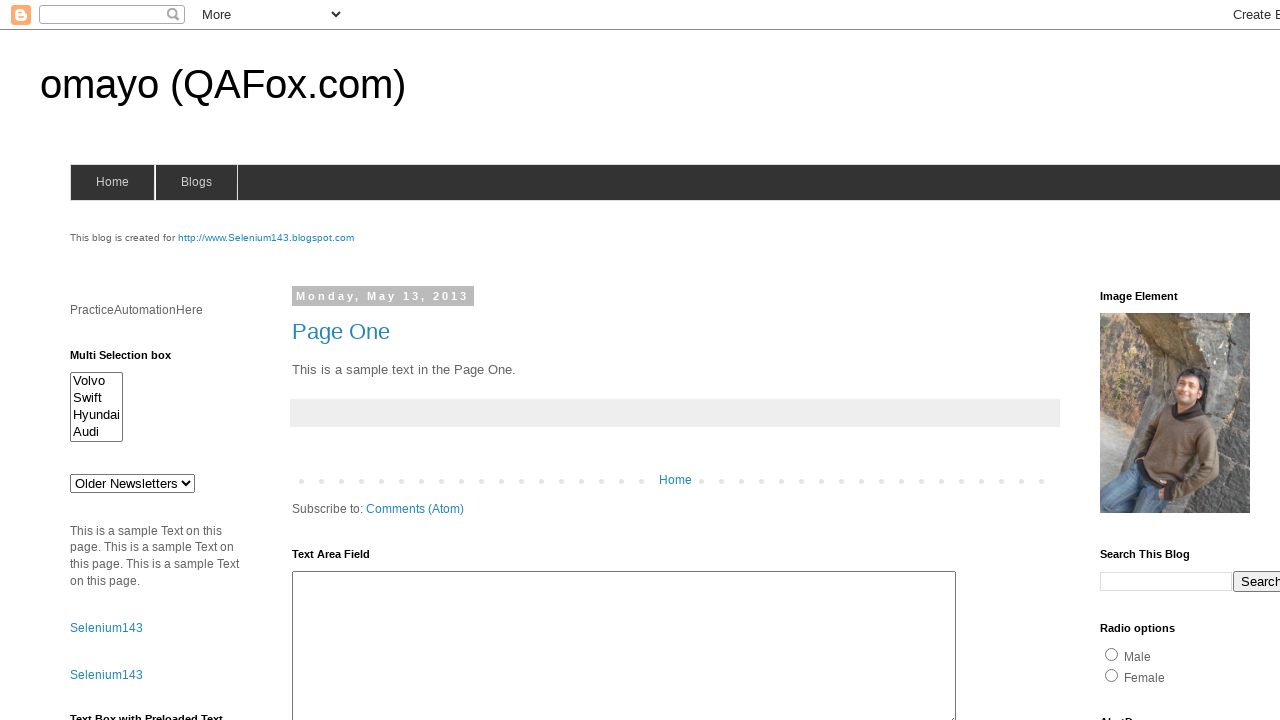

Clicked prompt button to trigger alert at (1140, 361) on #prompt
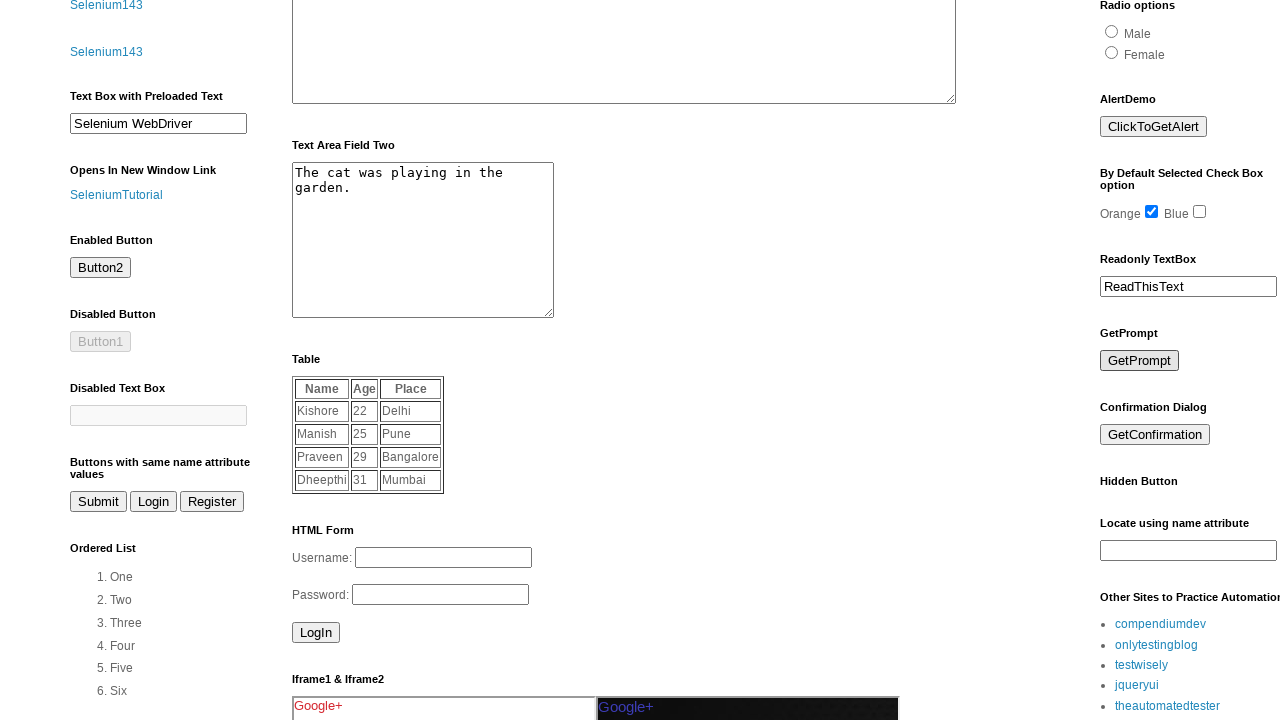

Waited for dialog interaction to complete
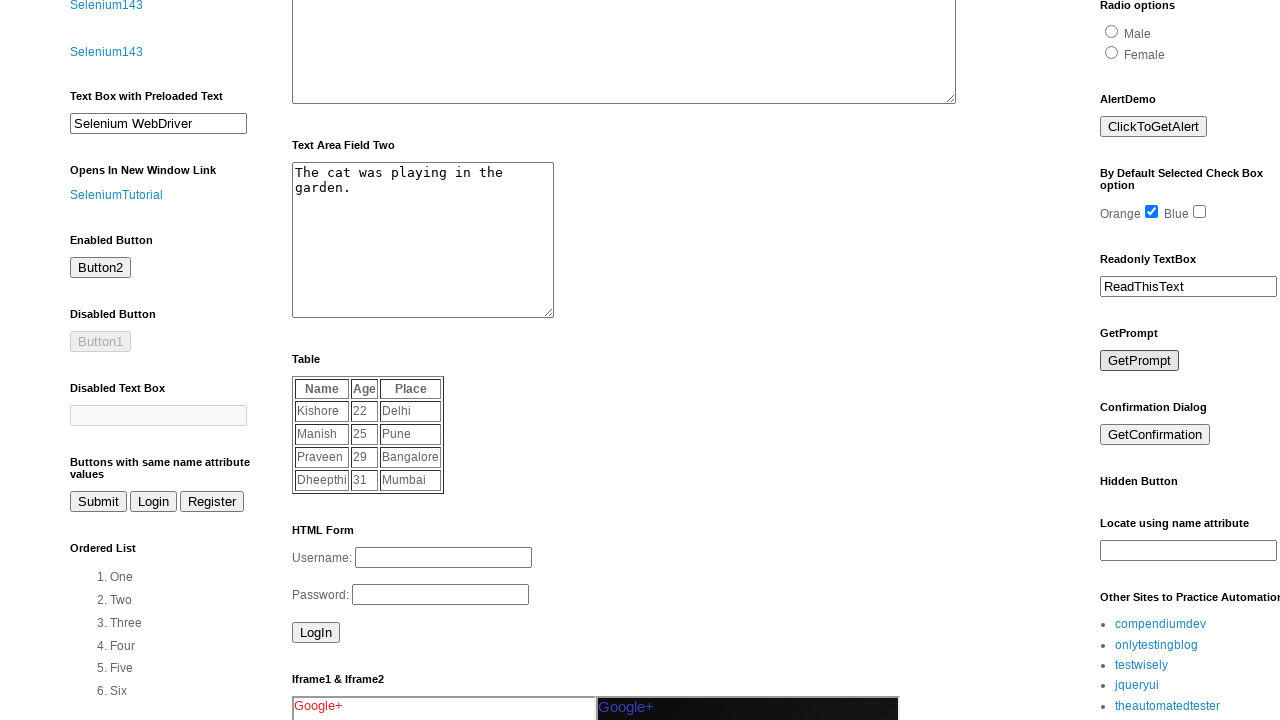

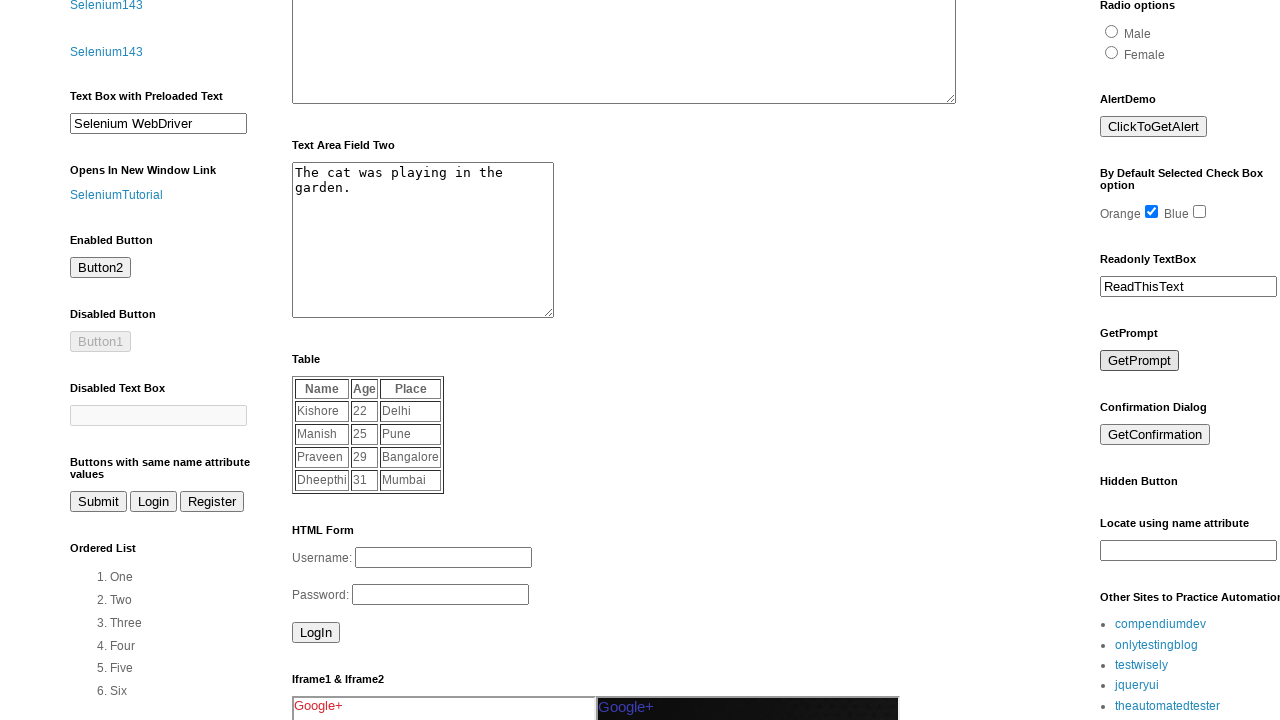